Tests navigation to nested frames page, verifies text content within named frames (MIDDLE and LEFT), and tests browser back navigation to confirm the Nested Frames link is still visible.

Starting URL: https://the-internet.herokuapp.com/

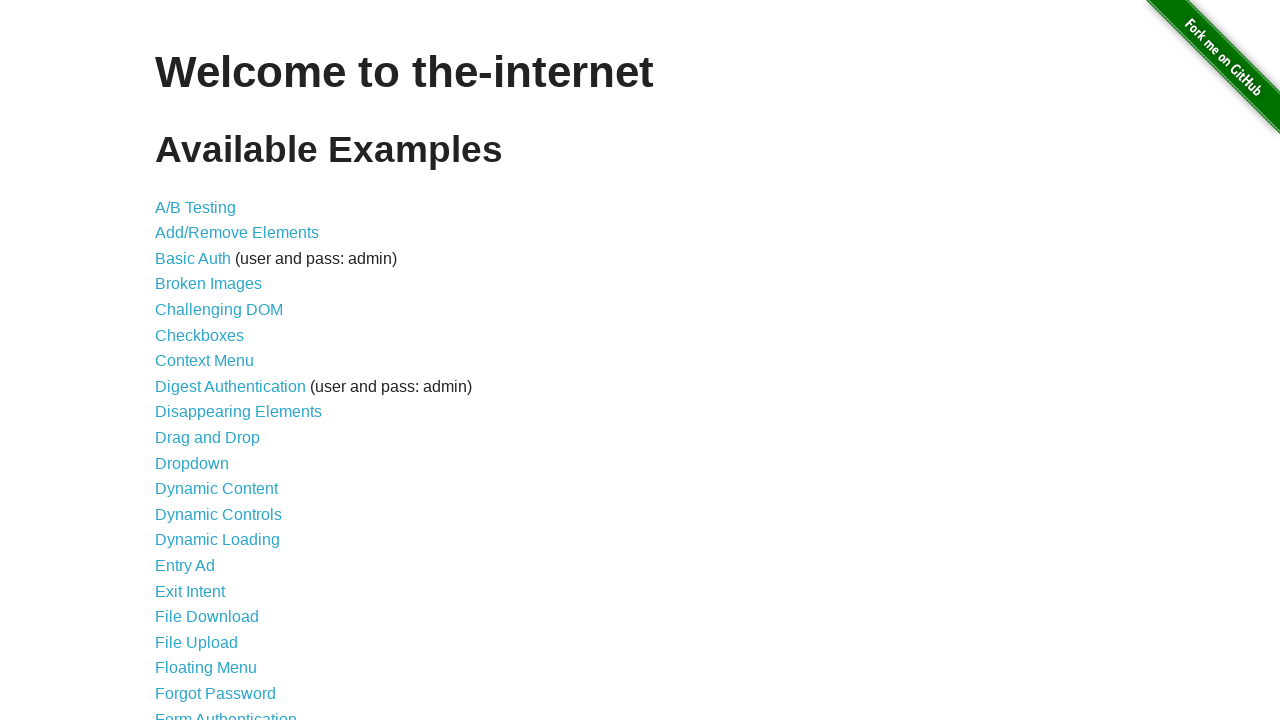

Clicked on Frames link at (182, 361) on text=Frames
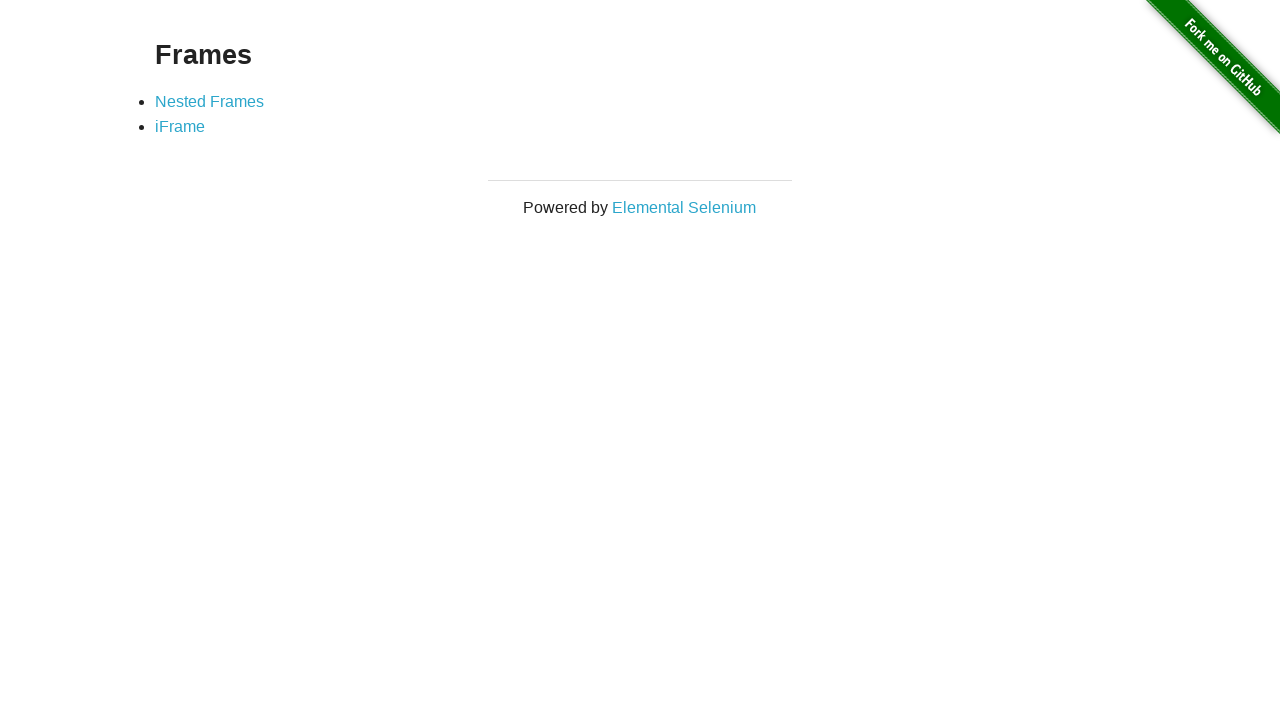

Navigated to Frames page and URL confirmed
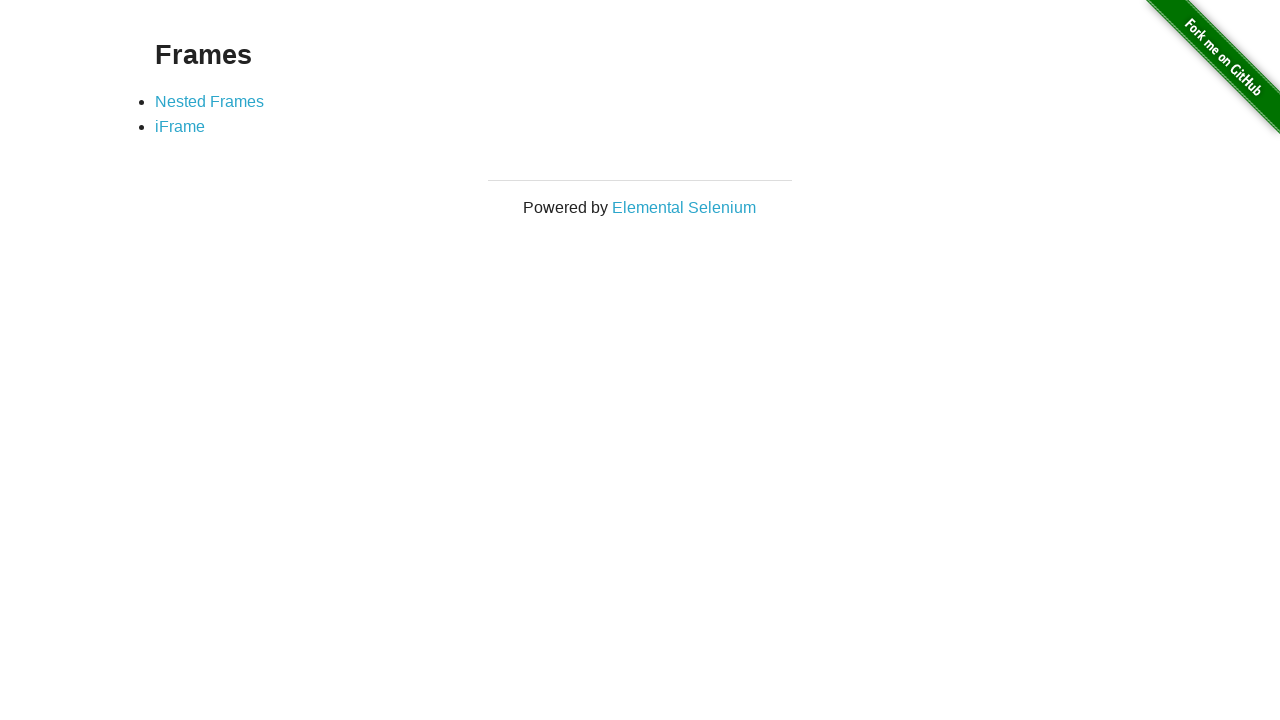

Clicked on Nested Frames link at (210, 101) on text=Nested Frames
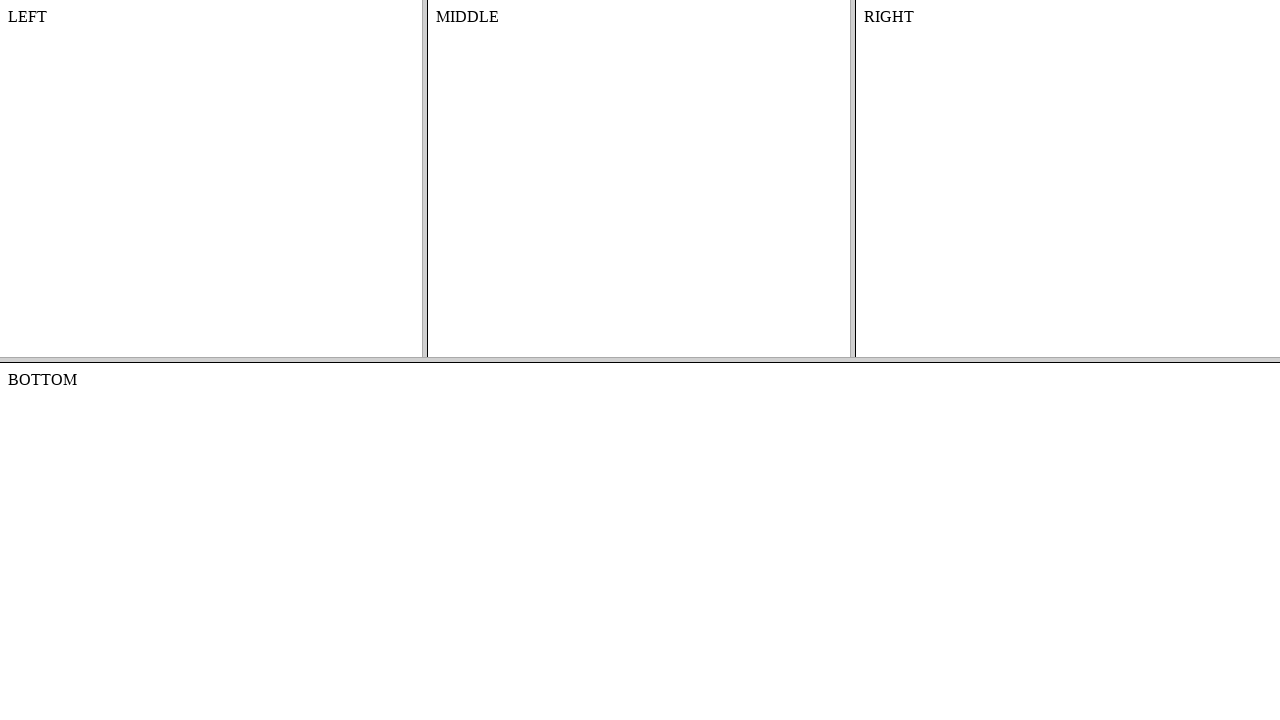

Navigated to Nested Frames page and URL confirmed
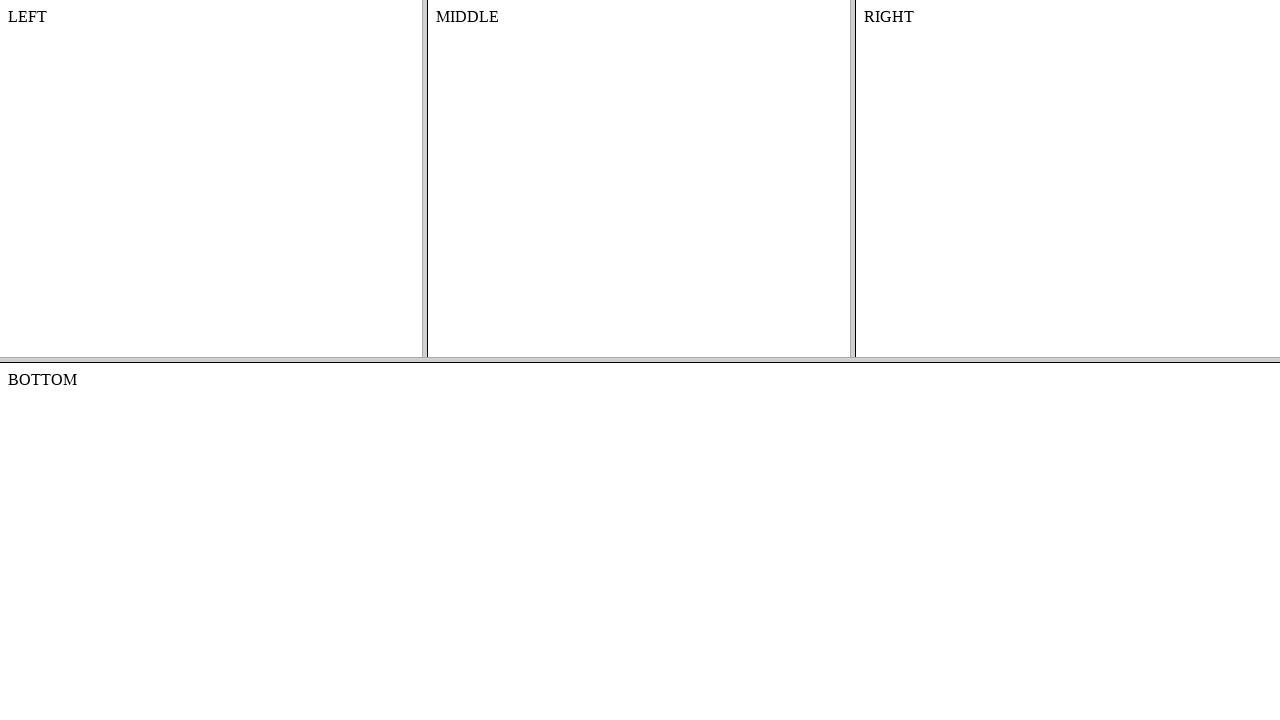

Located frame-middle element
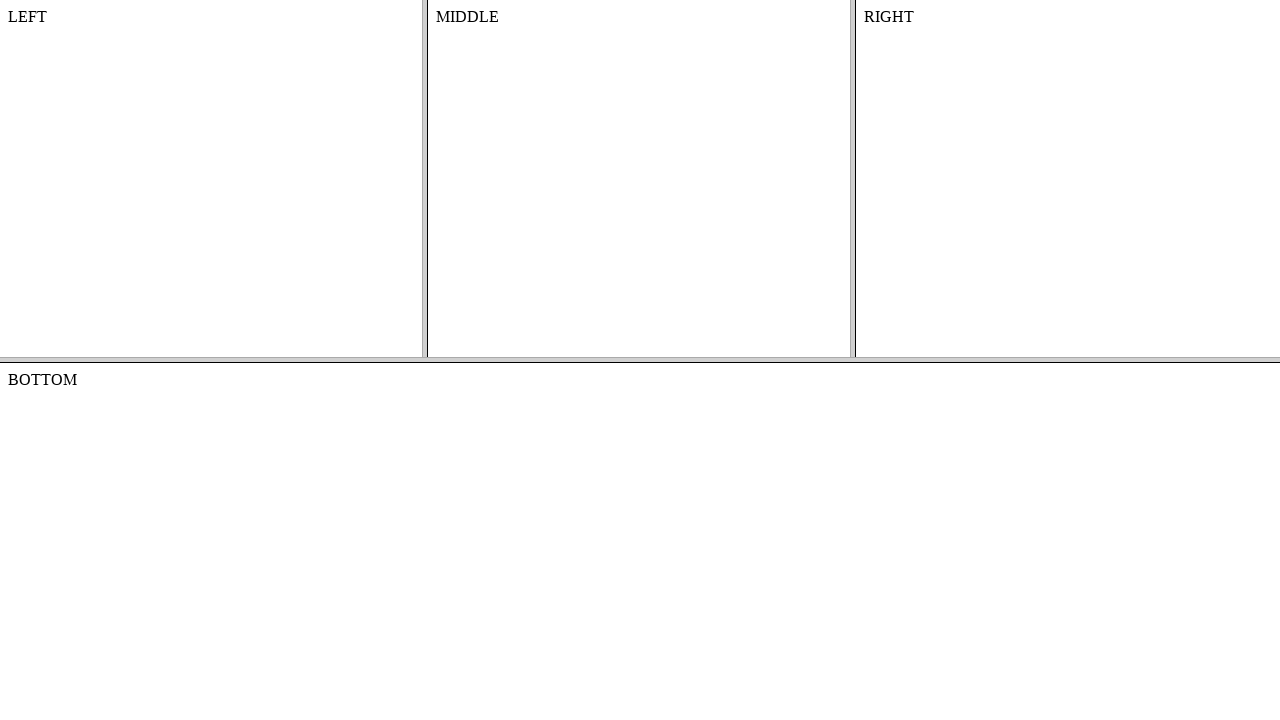

Retrieved text from frame-middle: 'MIDDLE'
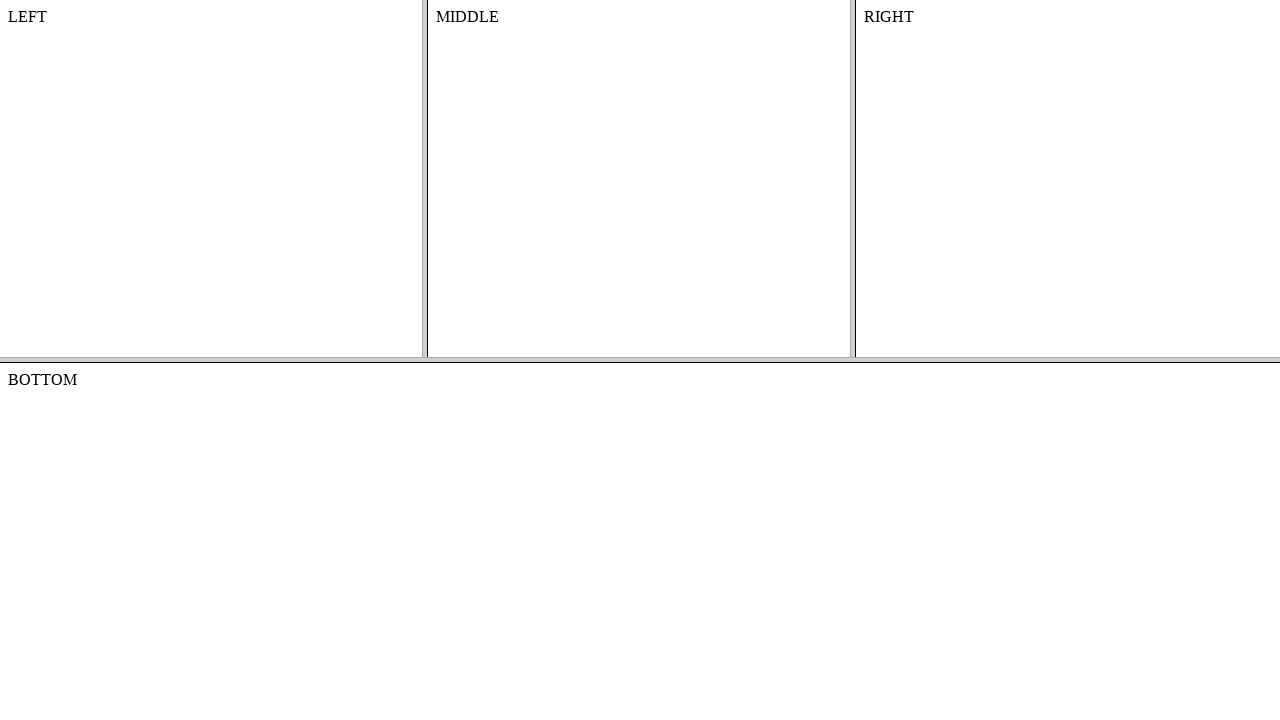

Verified frame-middle contains 'MIDDLE' text
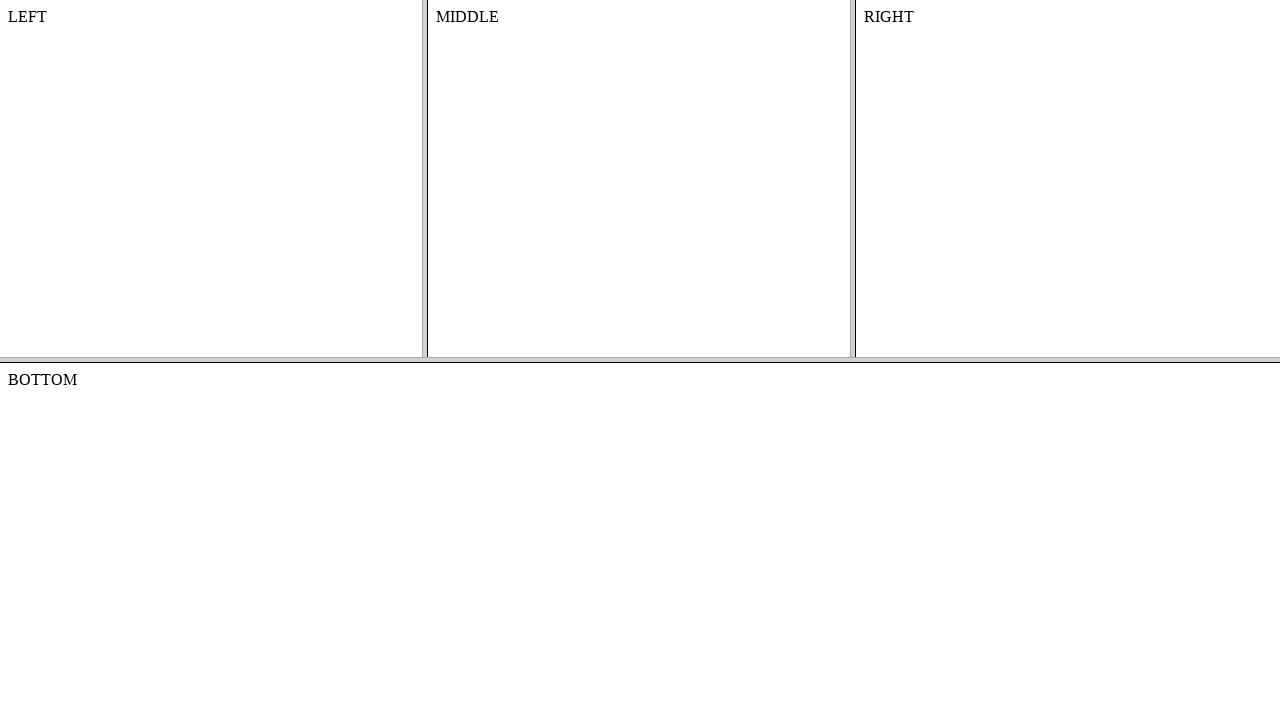

Located frame-left element
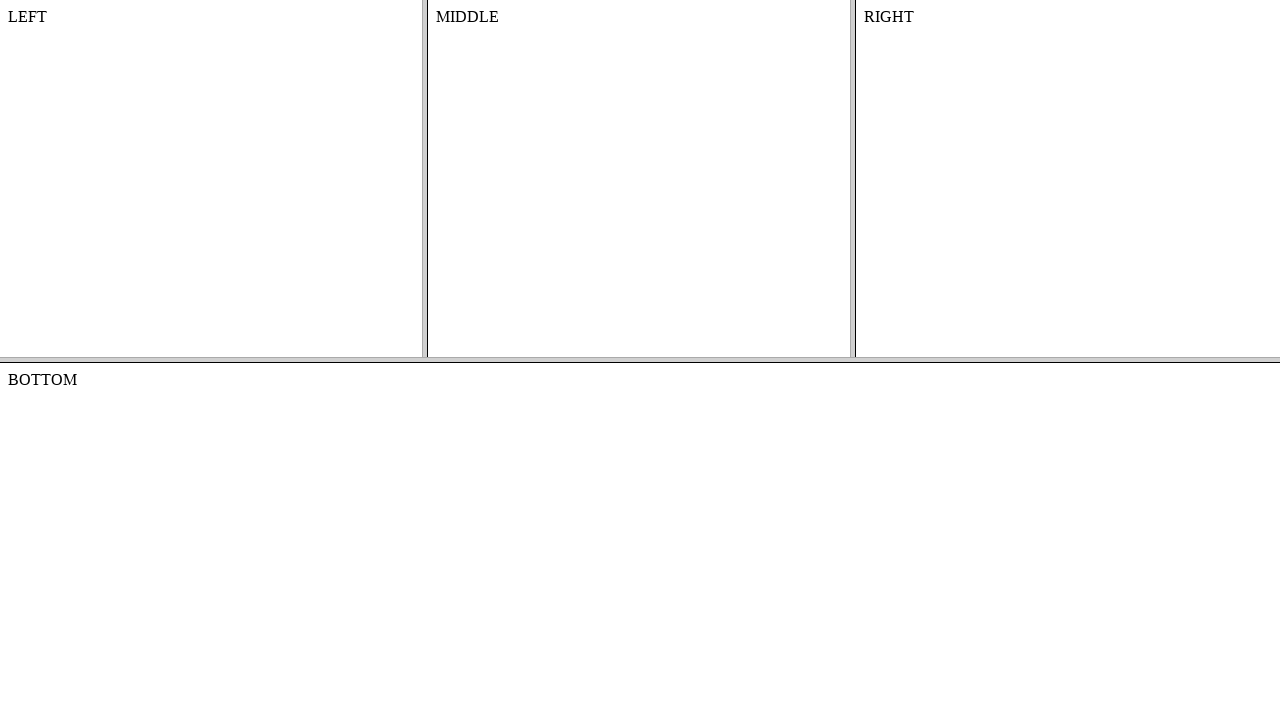

Retrieved text from frame-left: 'LEFT'
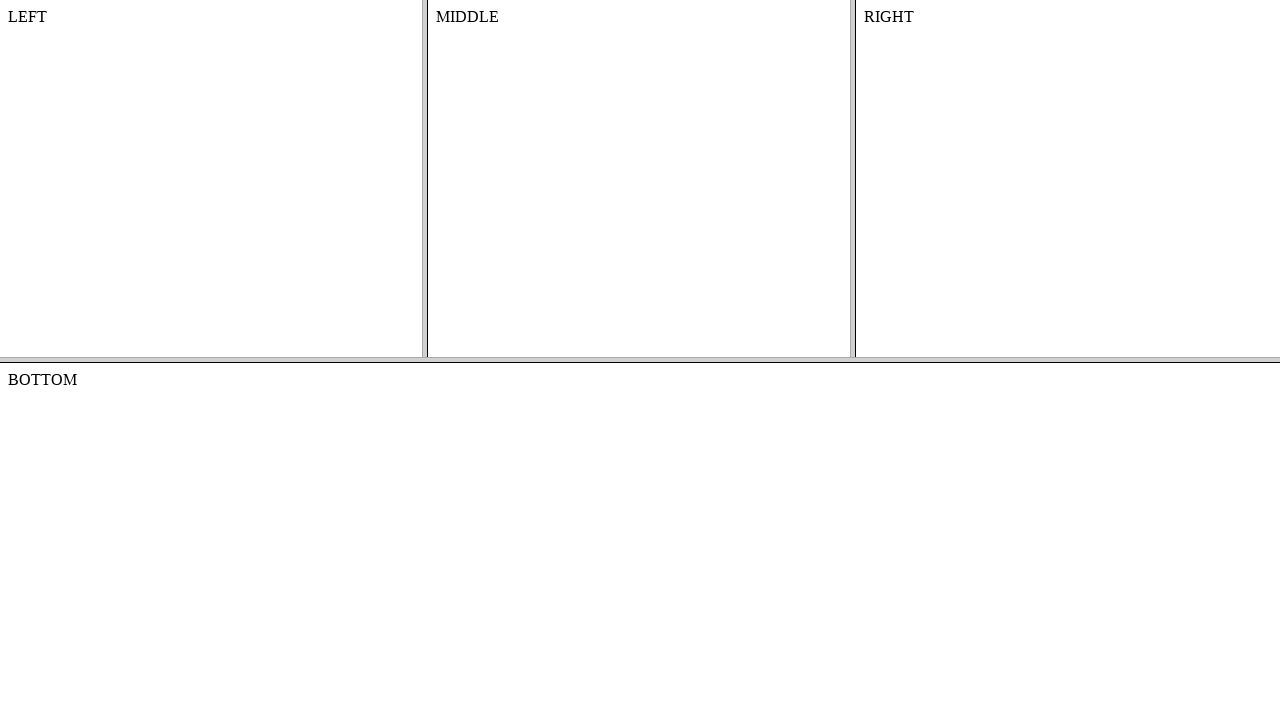

Verified frame-left contains 'LEFT' text
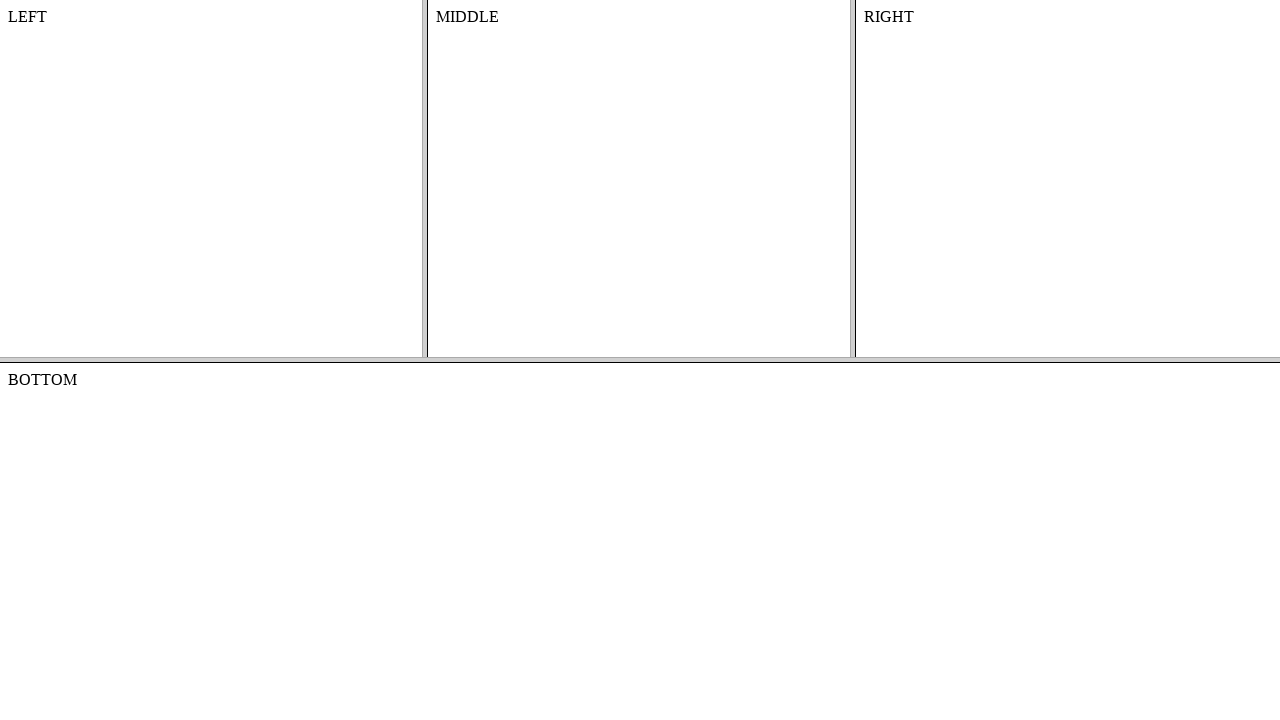

Clicked browser back button to return to Frames page
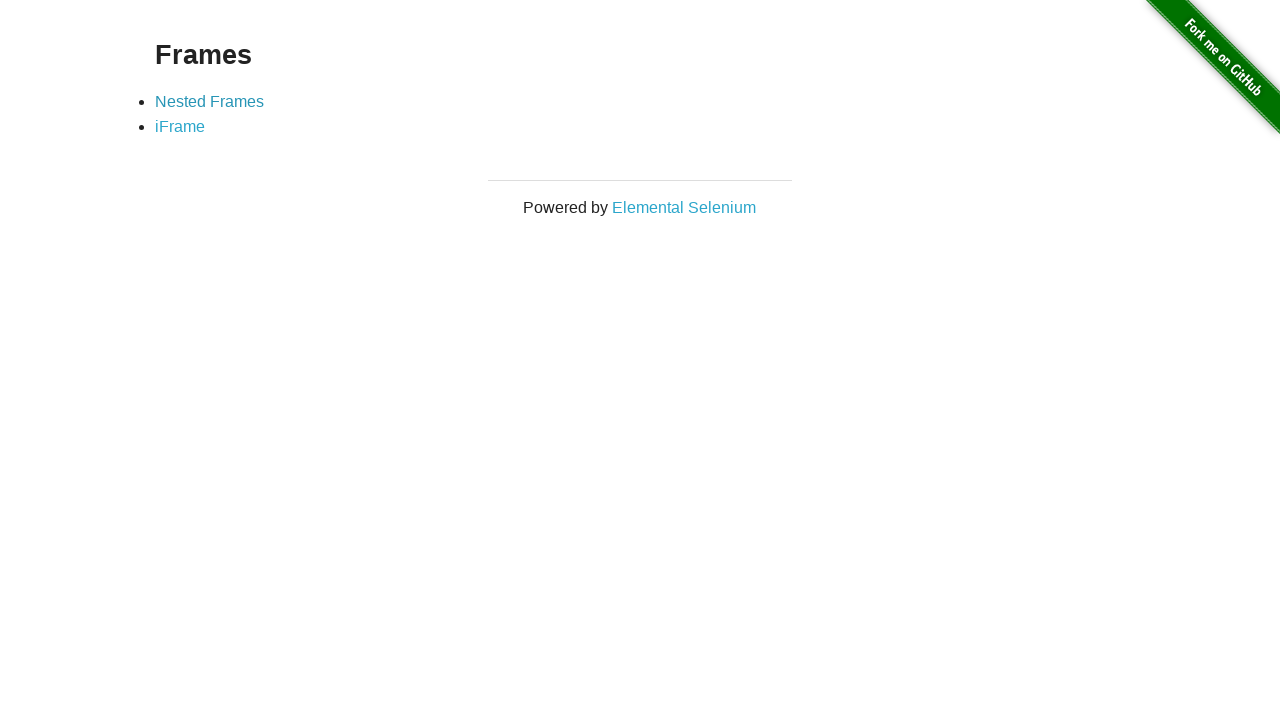

Confirmed navigation back to Frames page
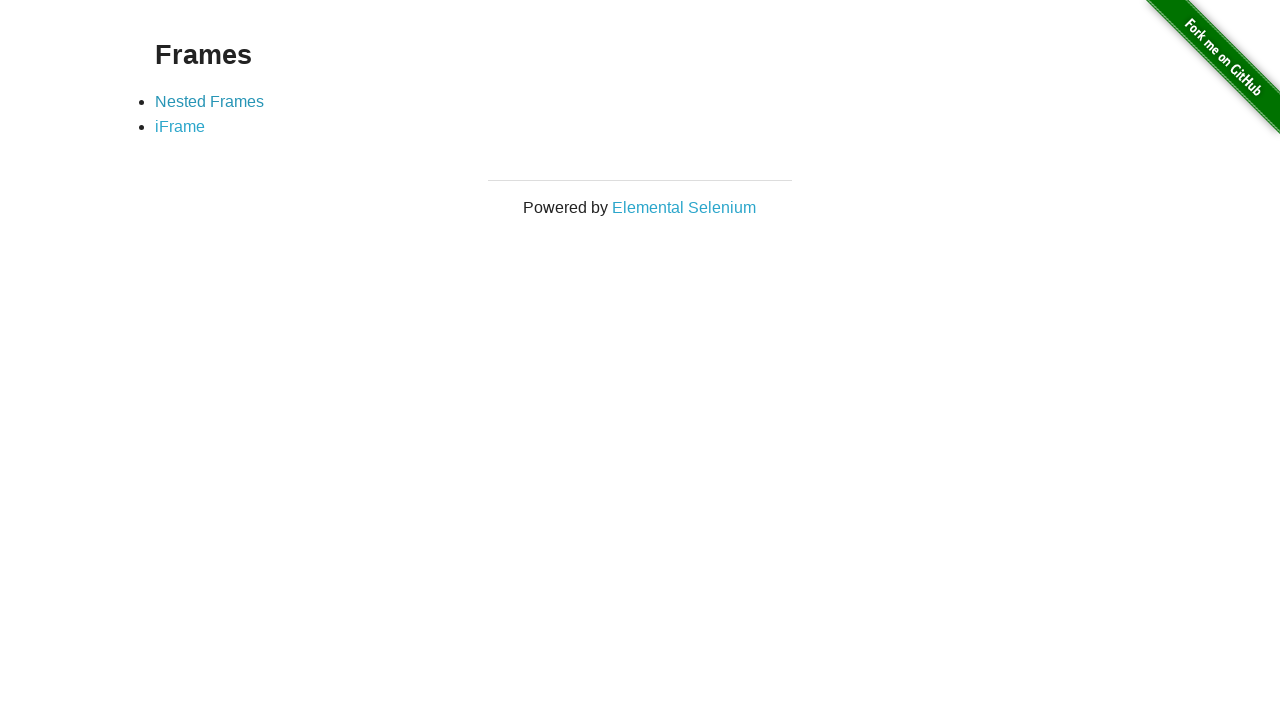

Verified Nested Frames link is visible after browser back navigation
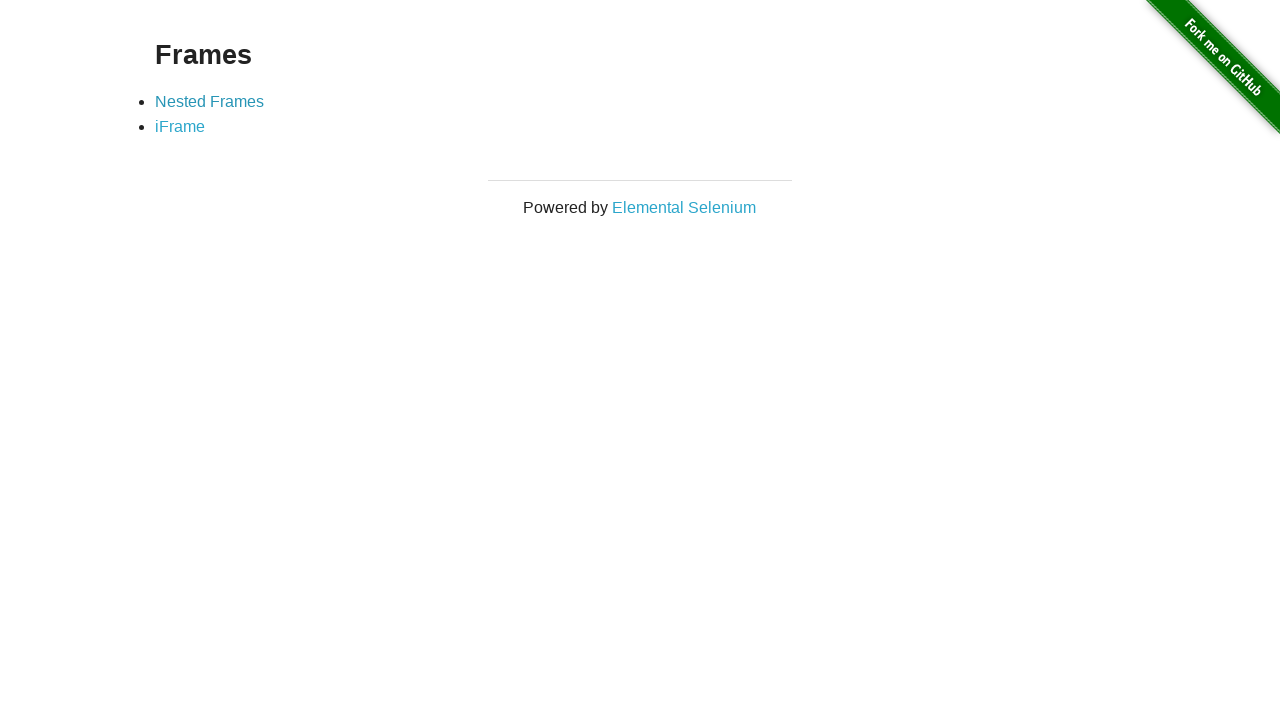

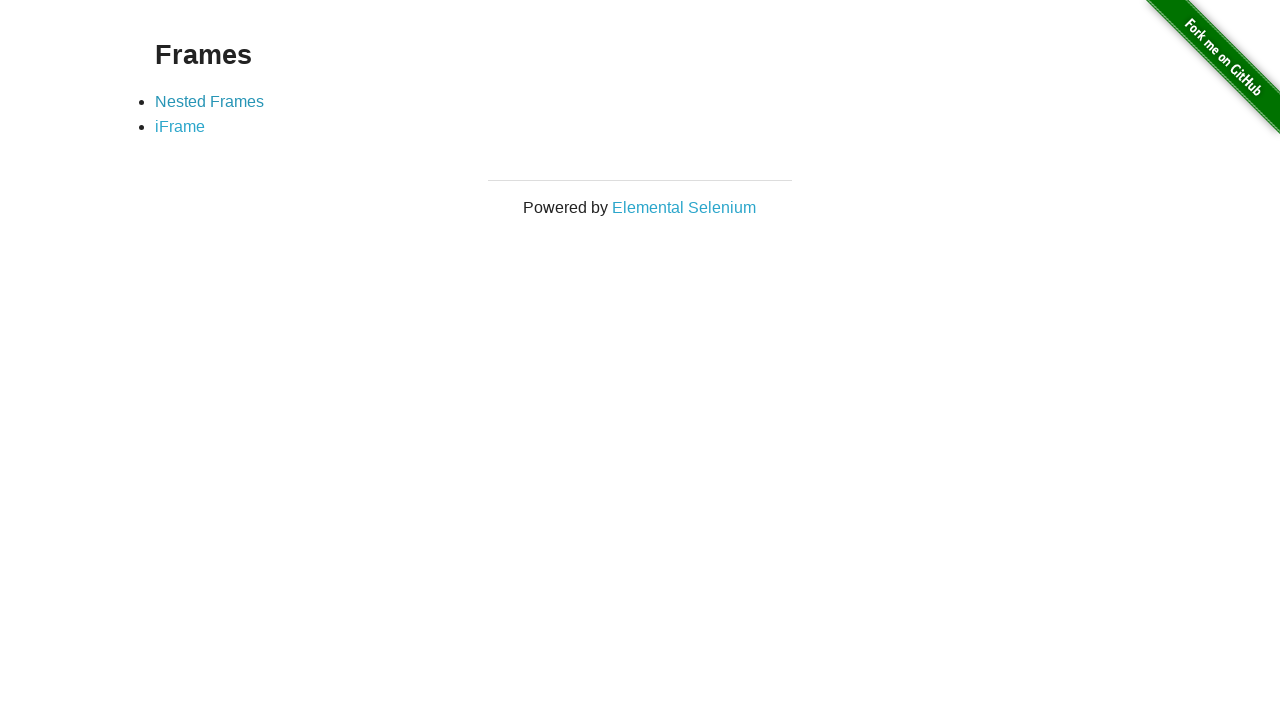